Tests right-click context menu functionality by performing a right-click on an element and selecting 'Copy' from the context menu, then handling the resulting alert

Starting URL: https://swisnl.github.io/jQuery-contextMenu/demo.html

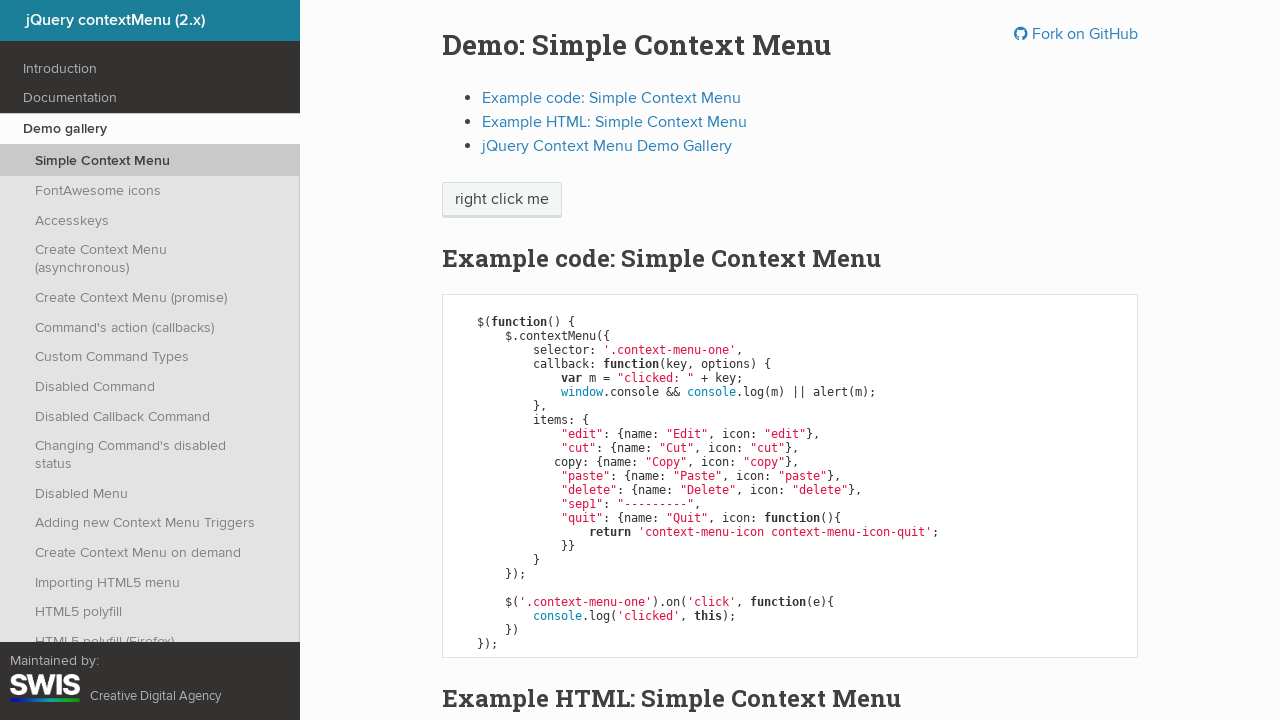

Located the right-click target element
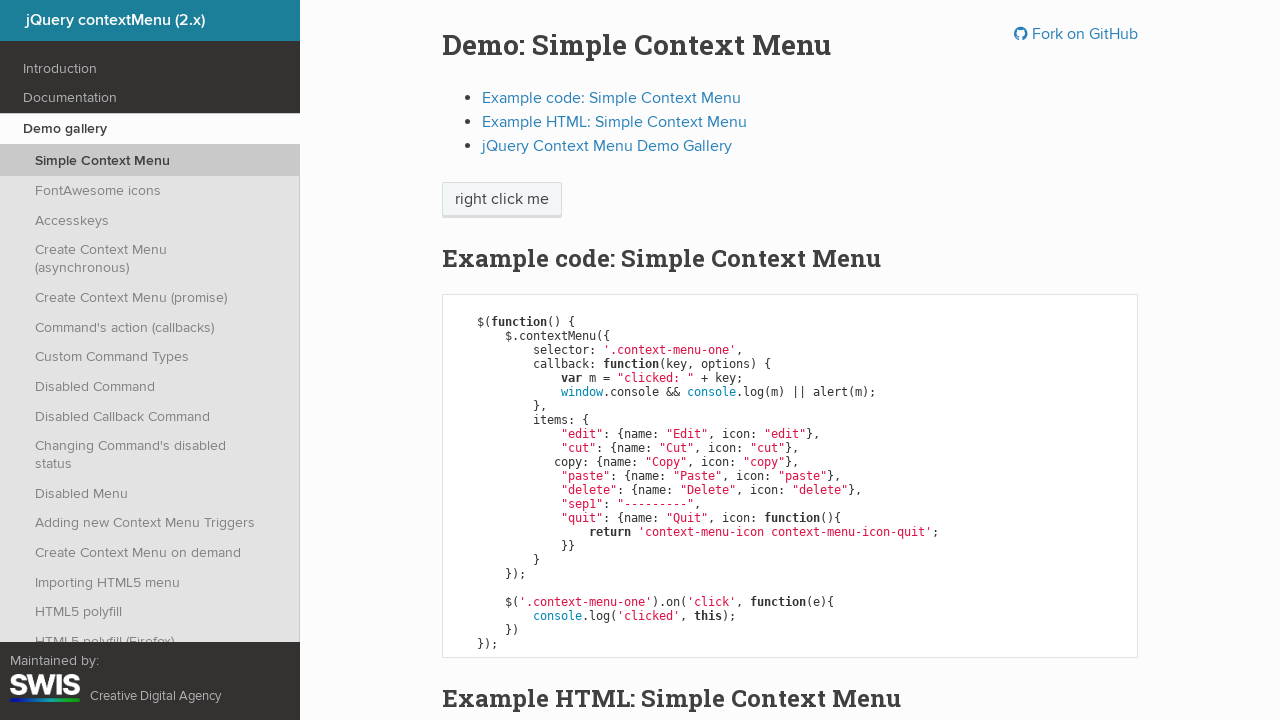

Performed right-click on the element at (502, 200) on xpath=//span[text()='right click me']
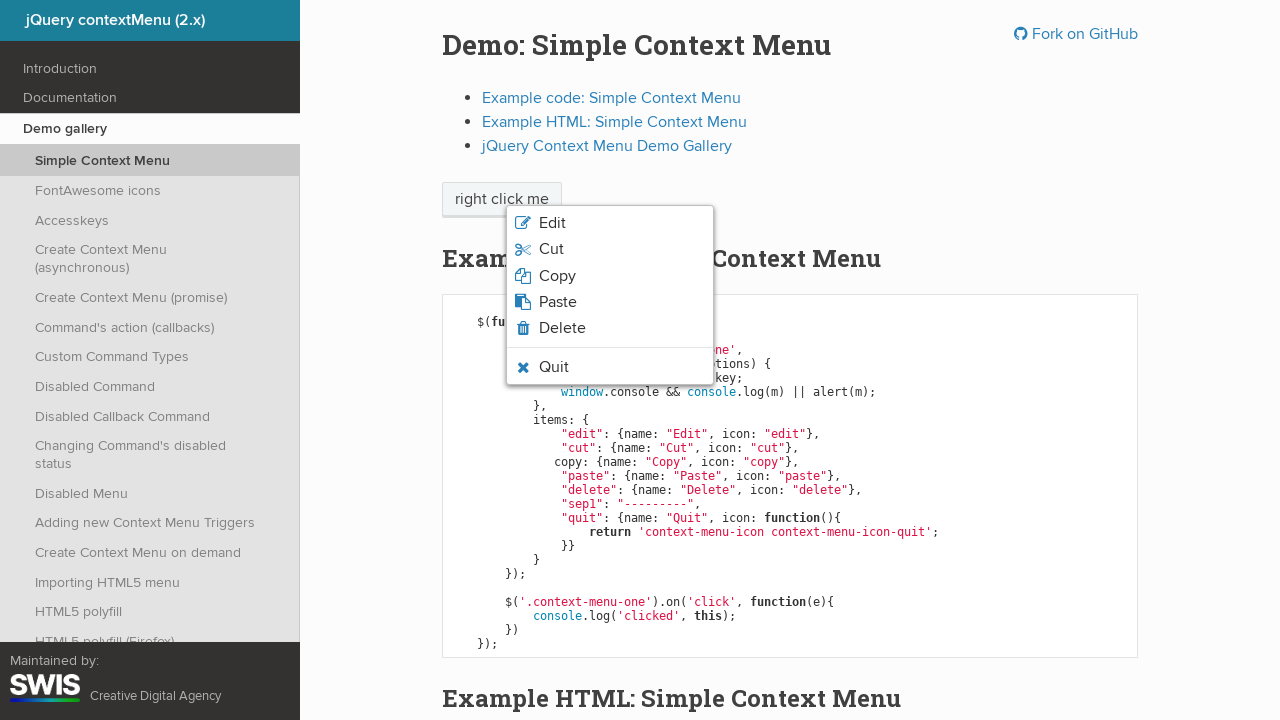

Clicked 'Copy' option from context menu at (557, 276) on xpath=//span[text()='Copy']
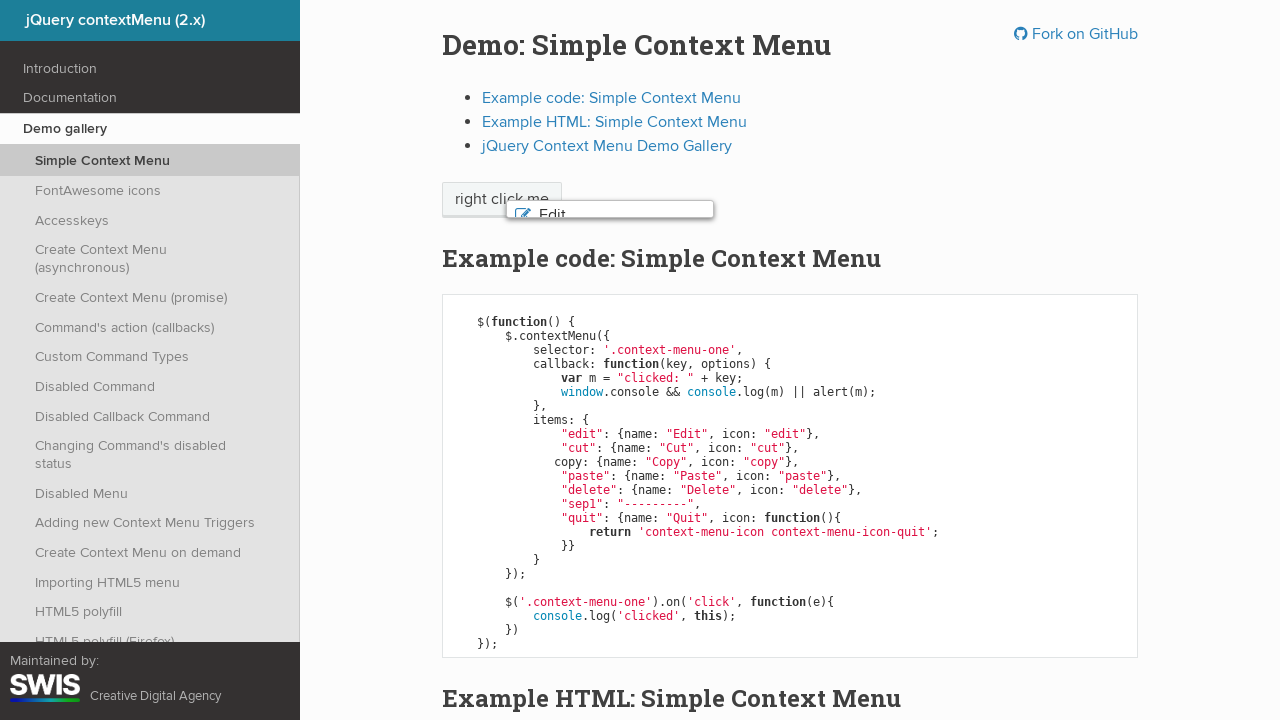

Set up alert dialog handler to accept dialogs
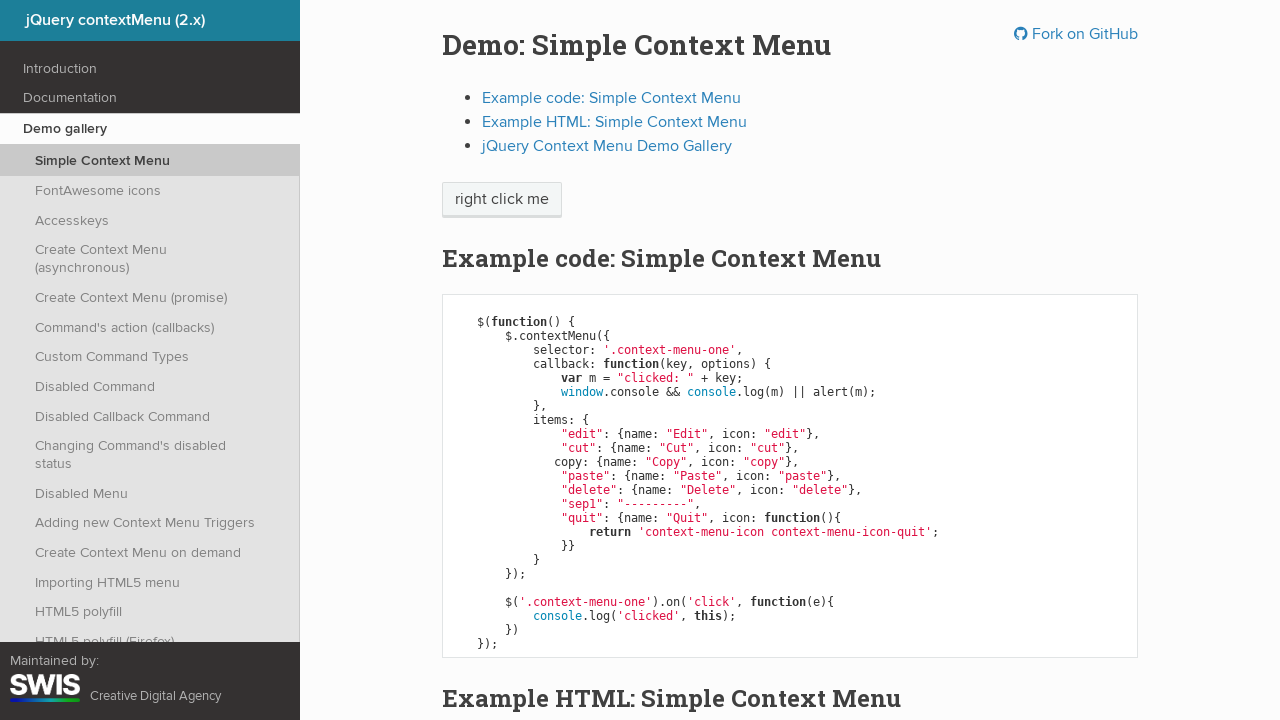

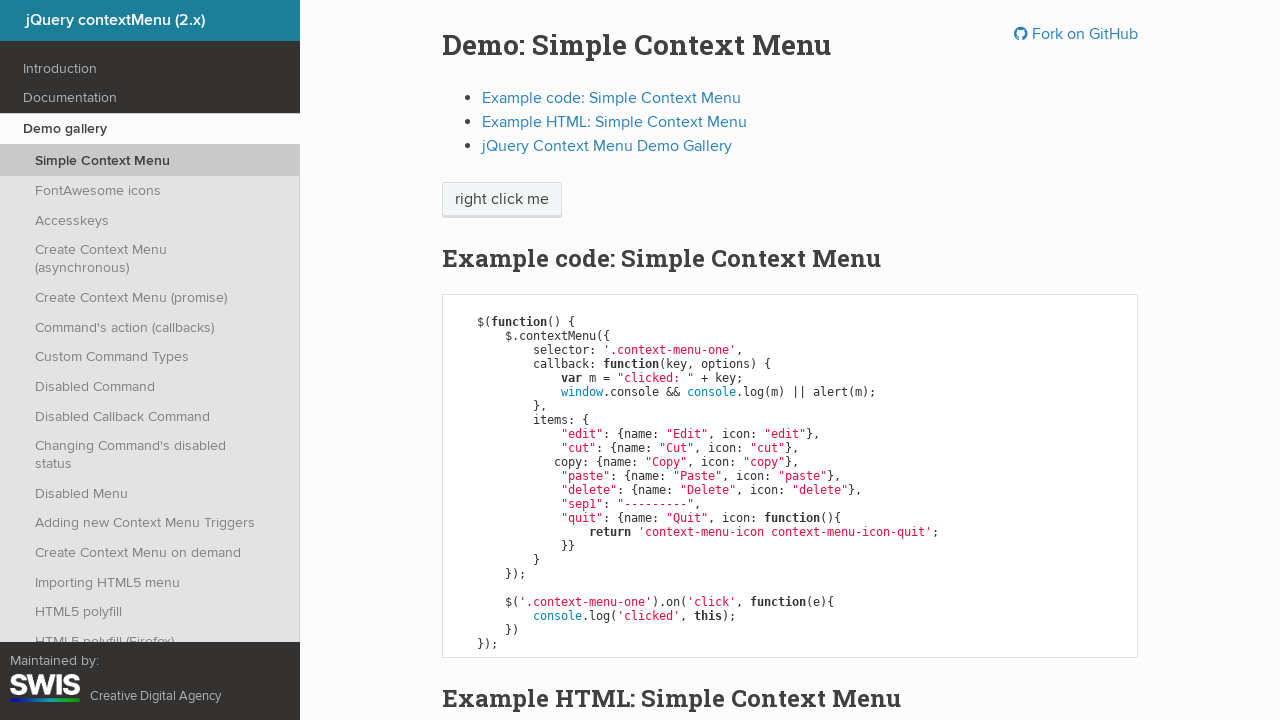